Tests iframe switching functionality on W3Schools TryIt editor by switching to an iframe, clicking a button inside it, then switching back to the main content and clicking a theme change link

Starting URL: https://www.w3schools.com/js/tryit.asp?filename=tryjs_myfirst

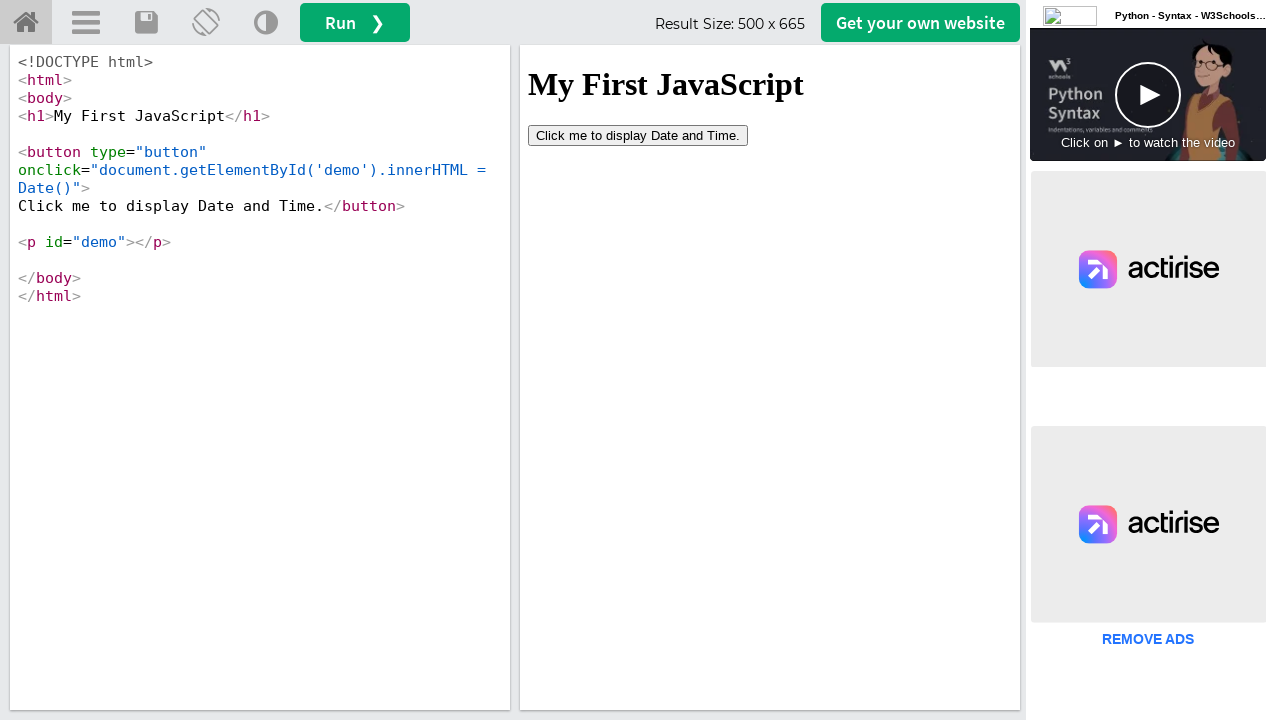

Set viewport size to 1920x1080
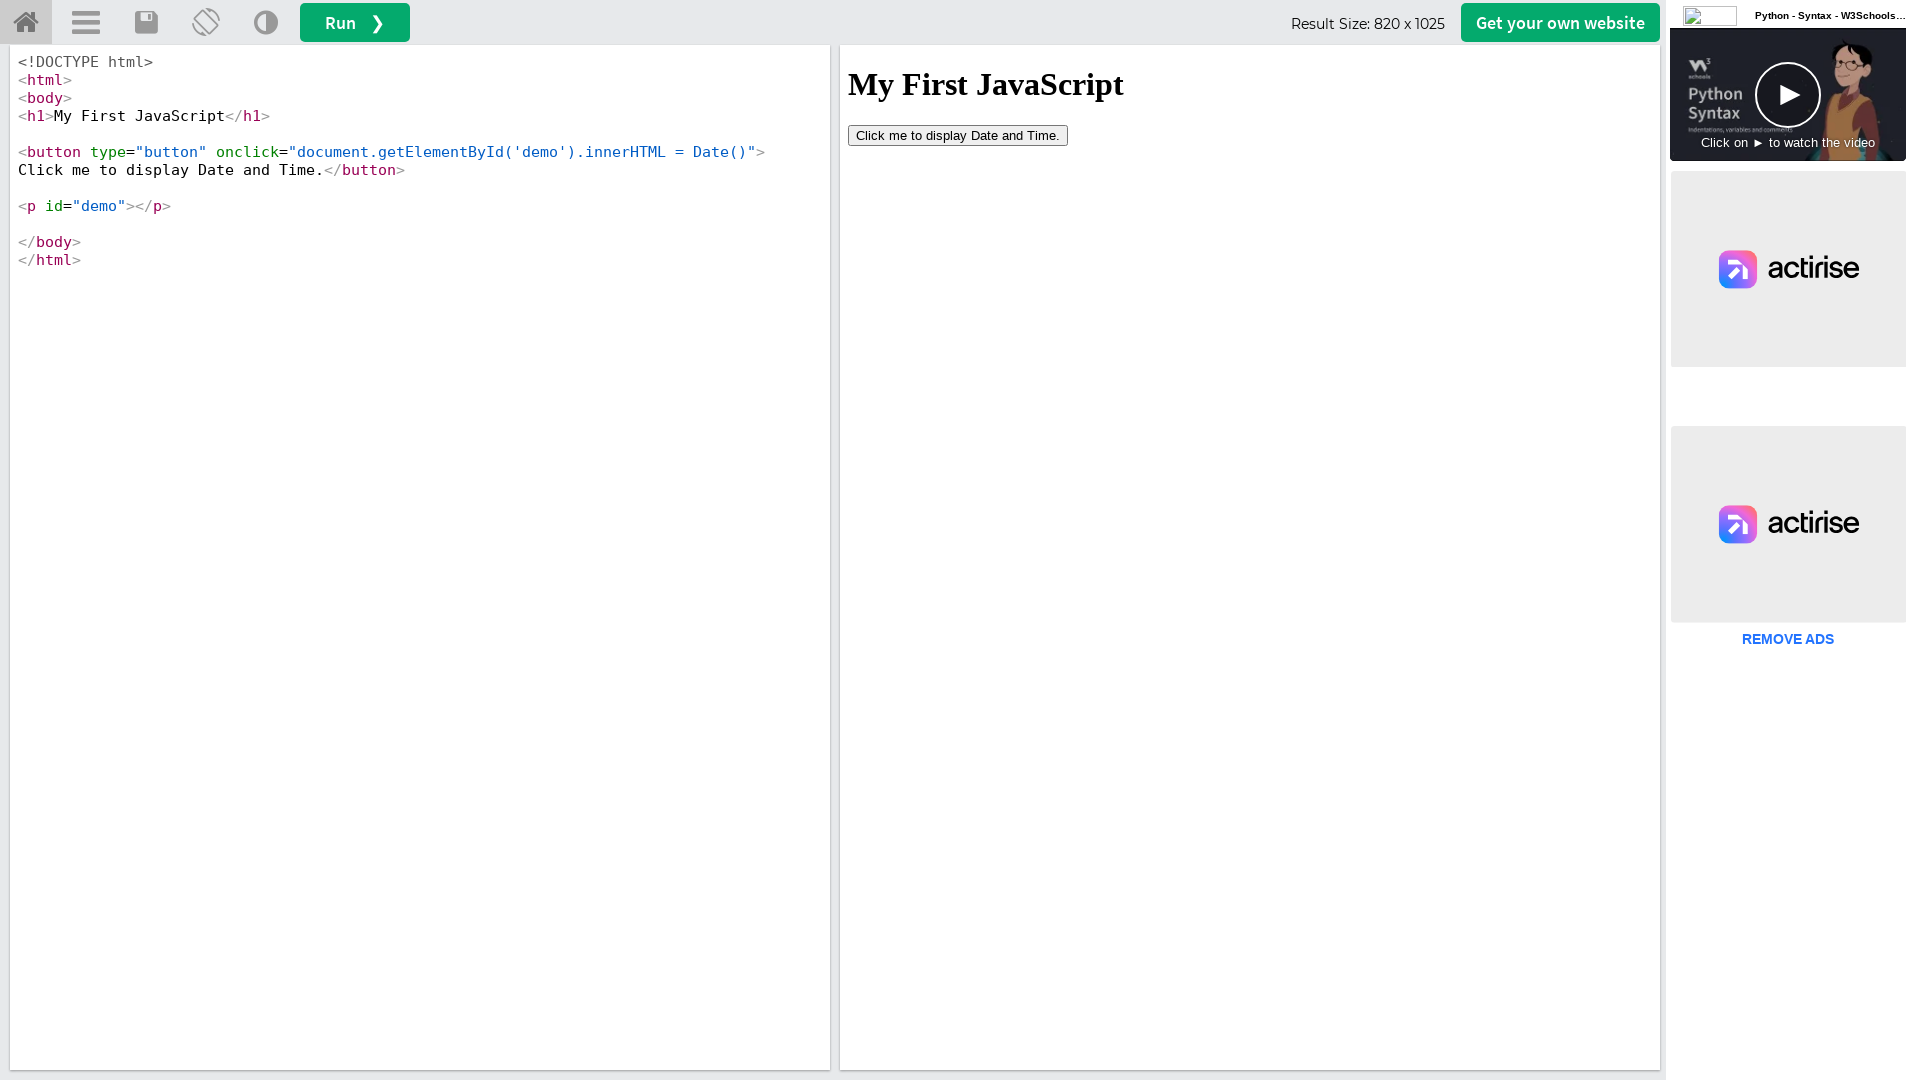

Located iframe with id 'iframeResult'
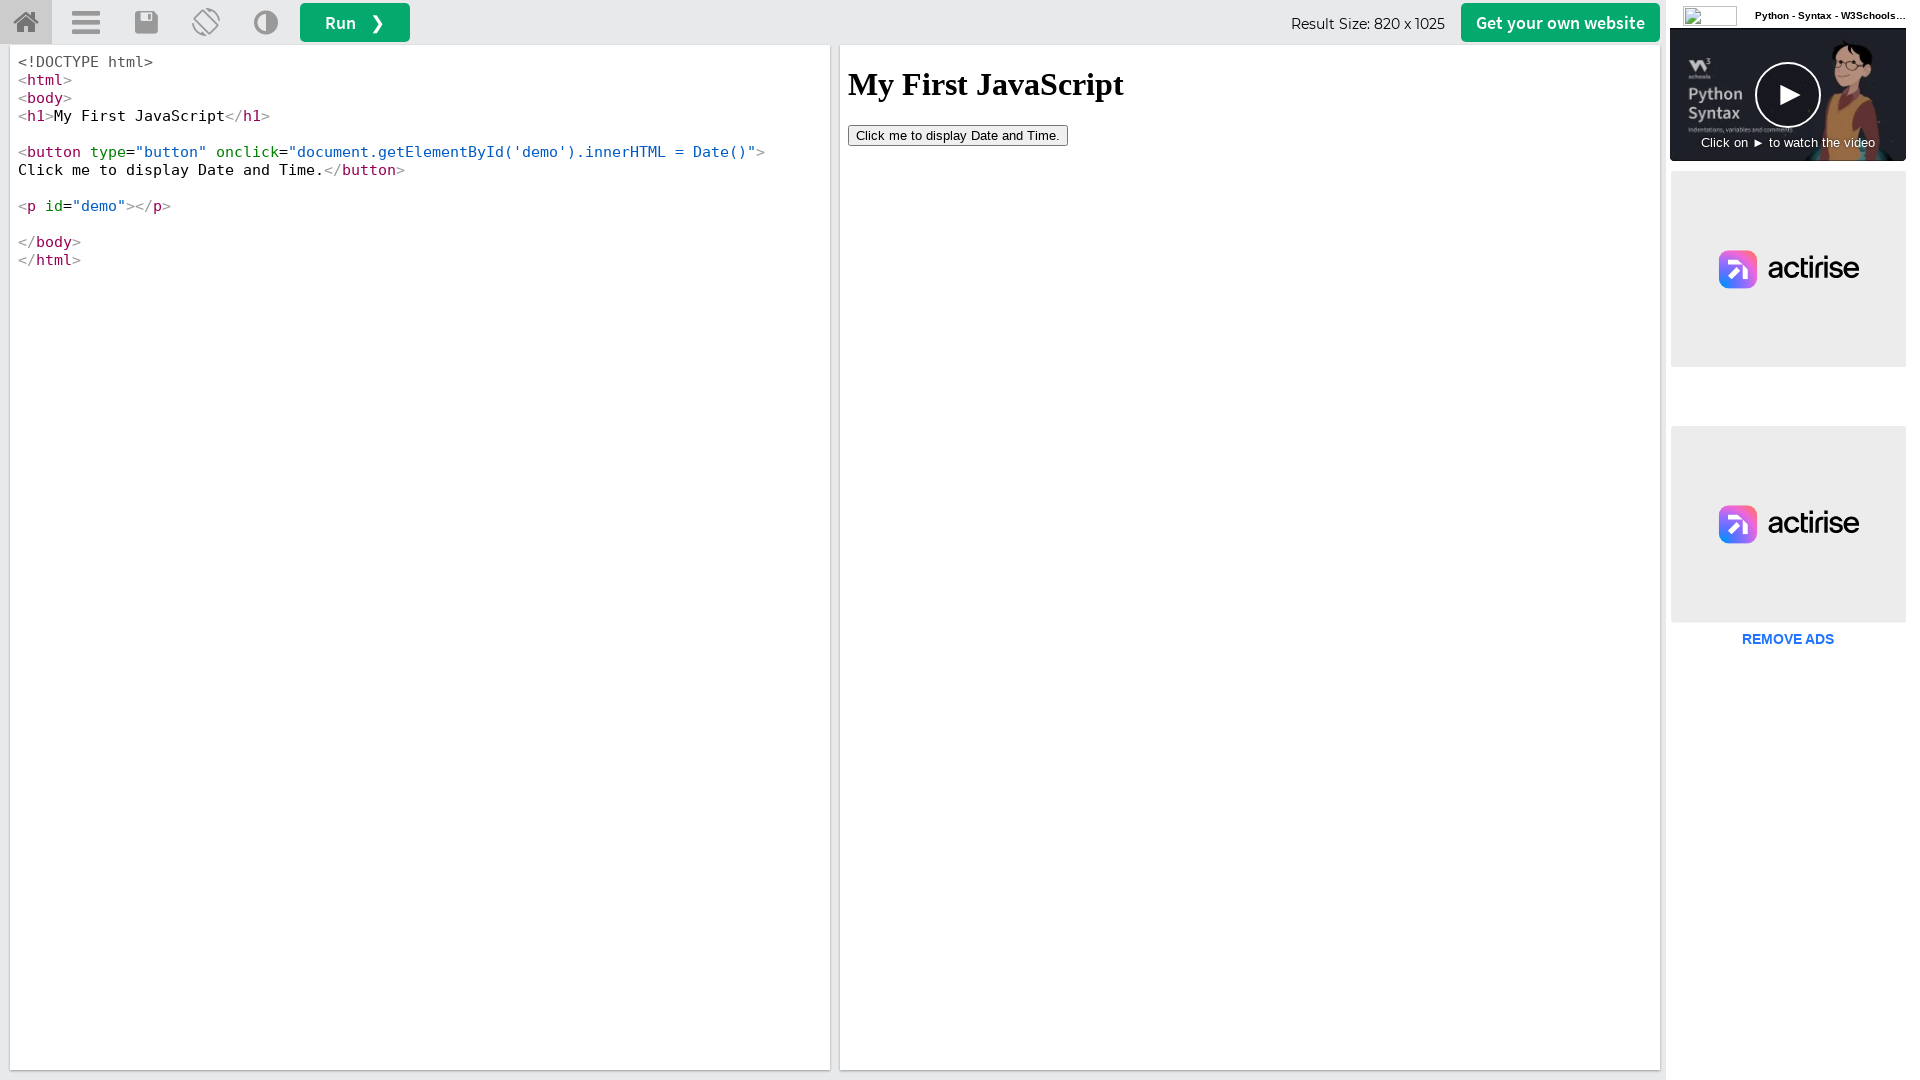

Clicked button inside the iframe at (958, 135) on #iframeResult >> internal:control=enter-frame >> button[type='button']
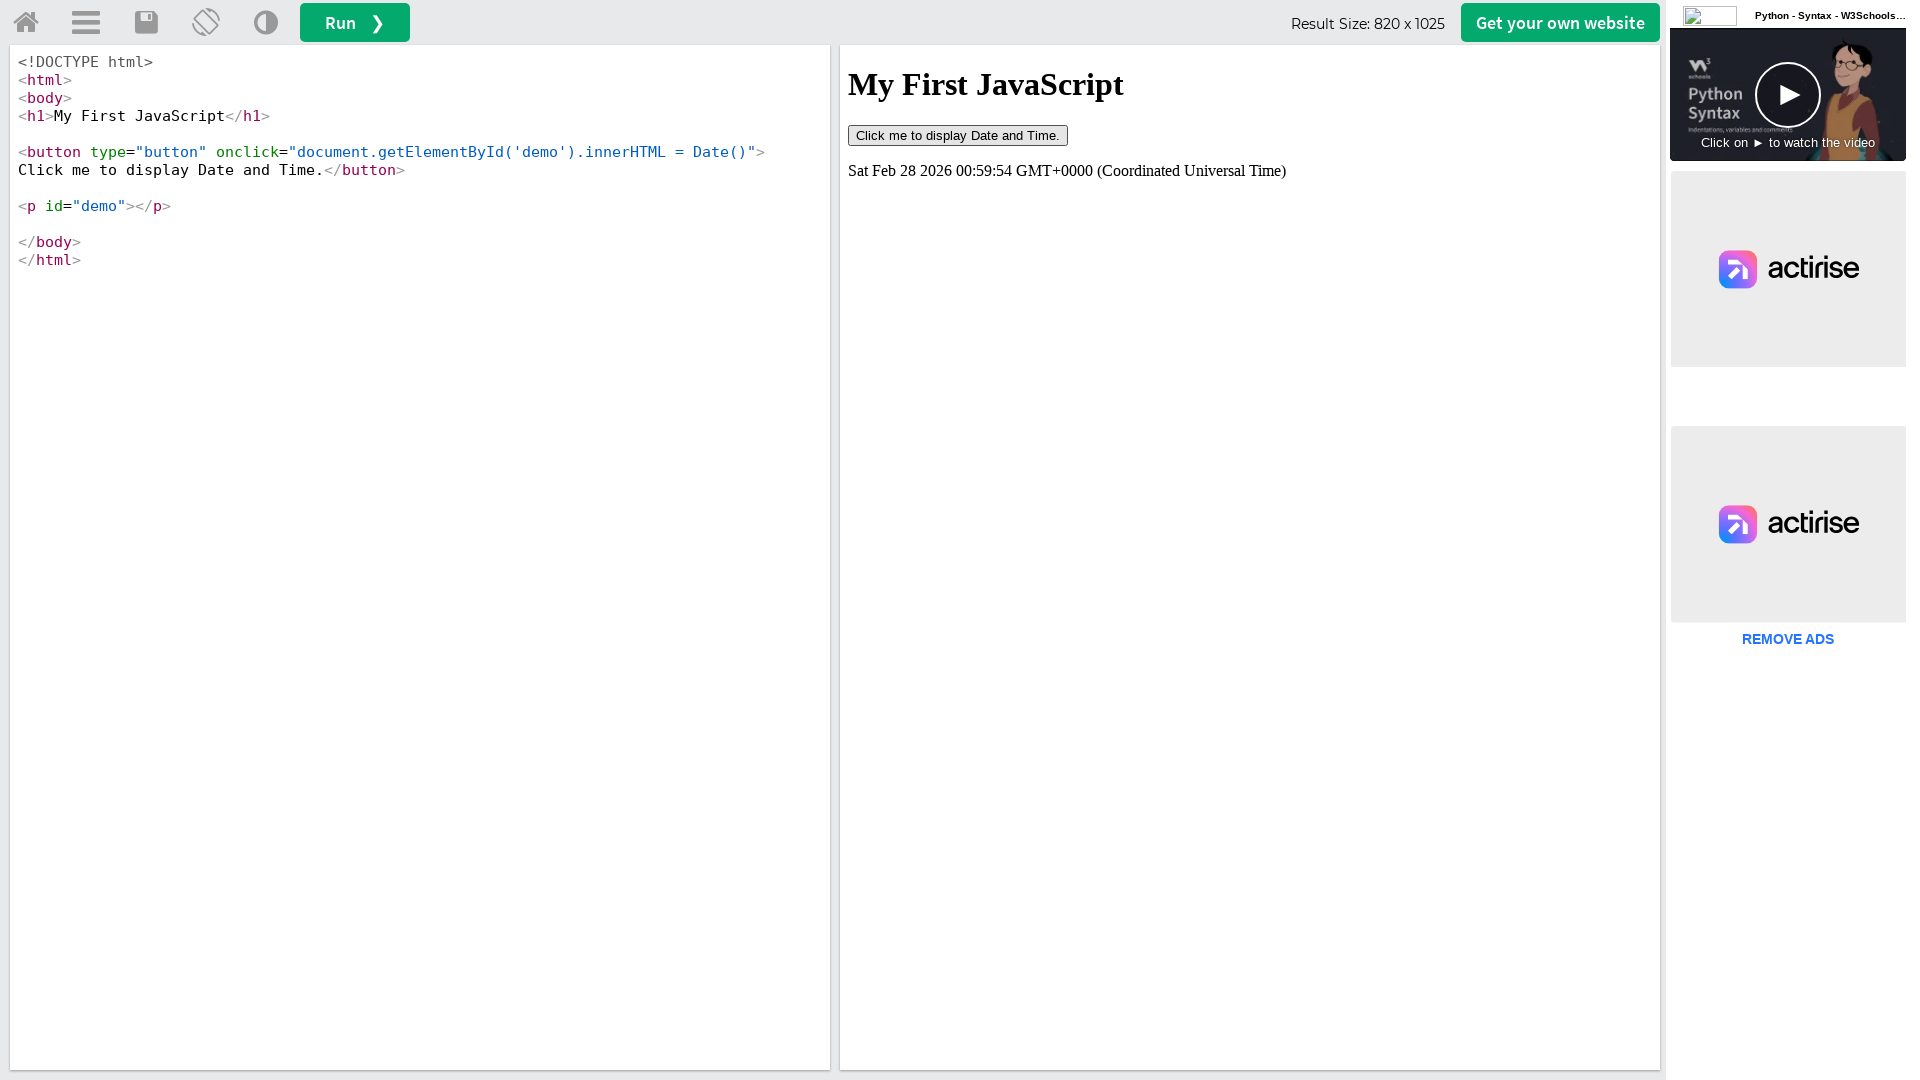

Clicked 'Change Theme' link in main content after switching back from iframe at (266, 23) on (//a[@title='Change Theme'])[1]
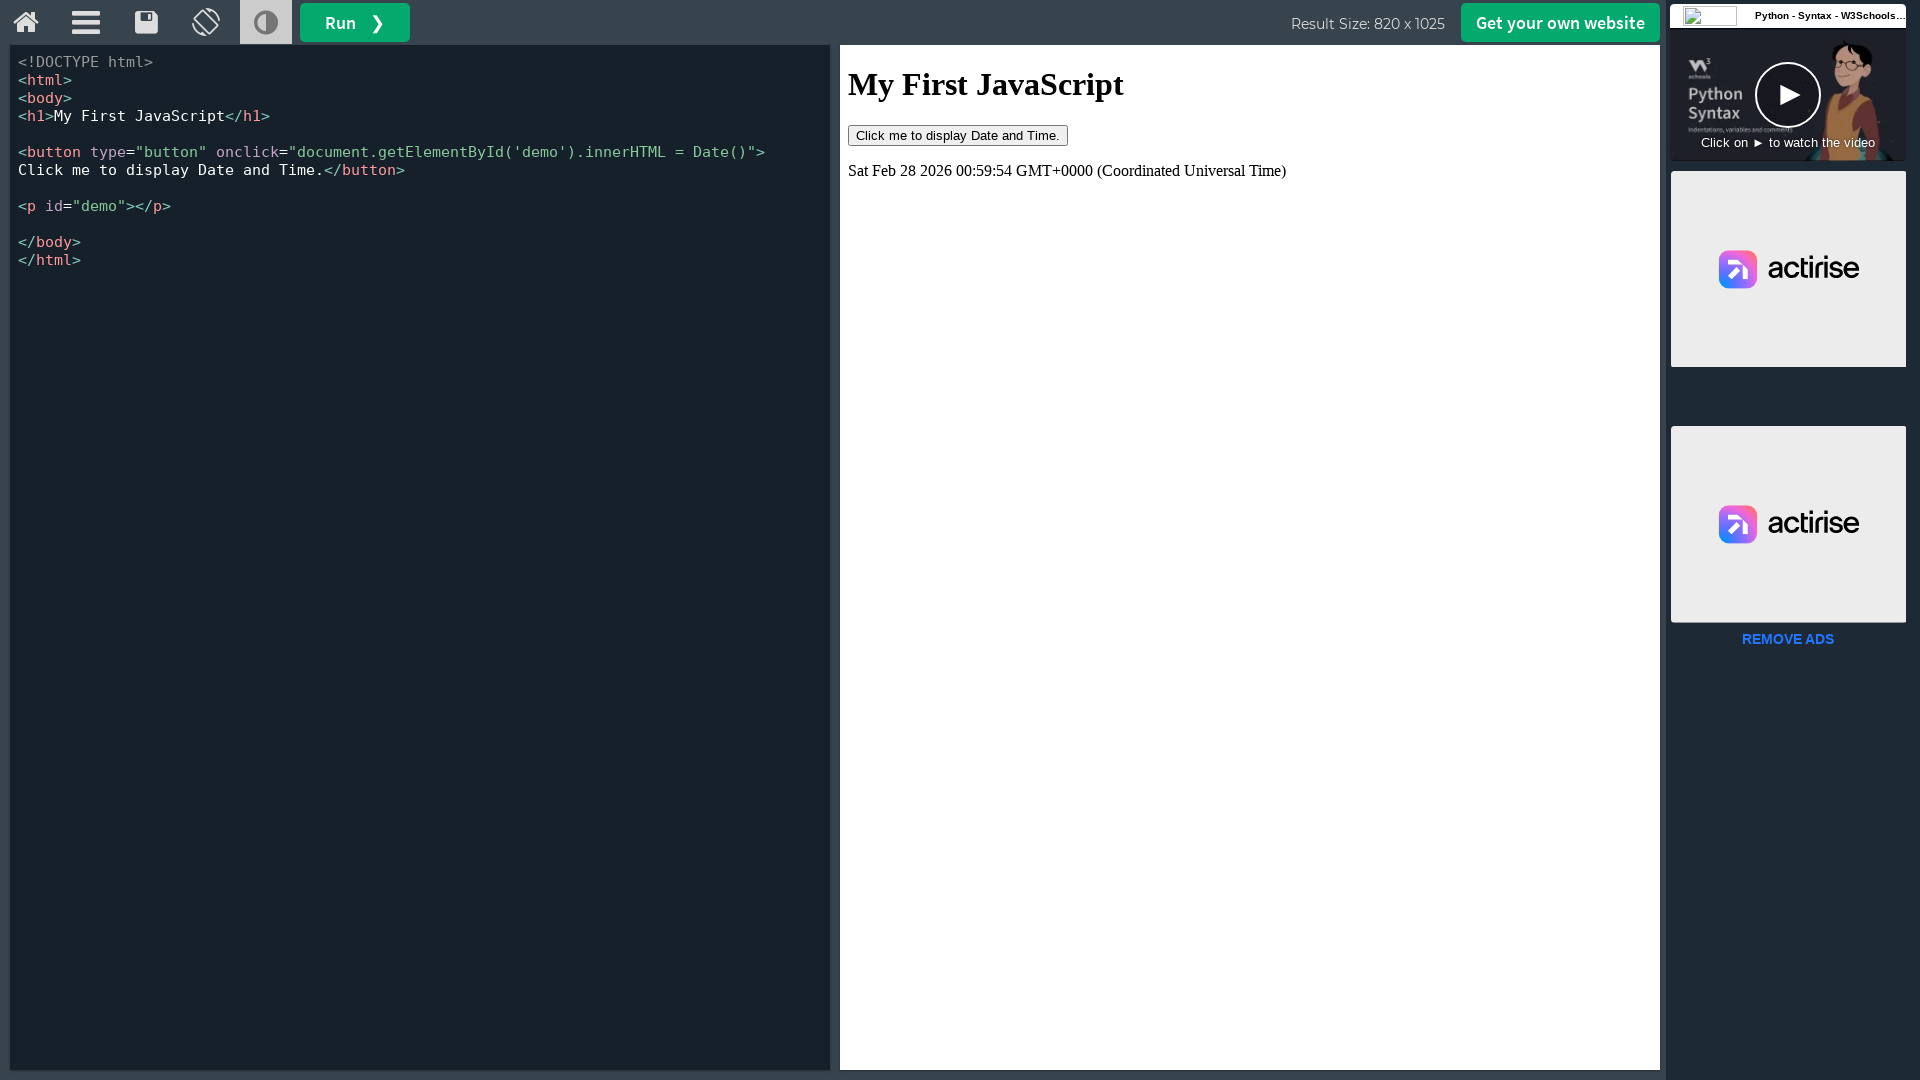

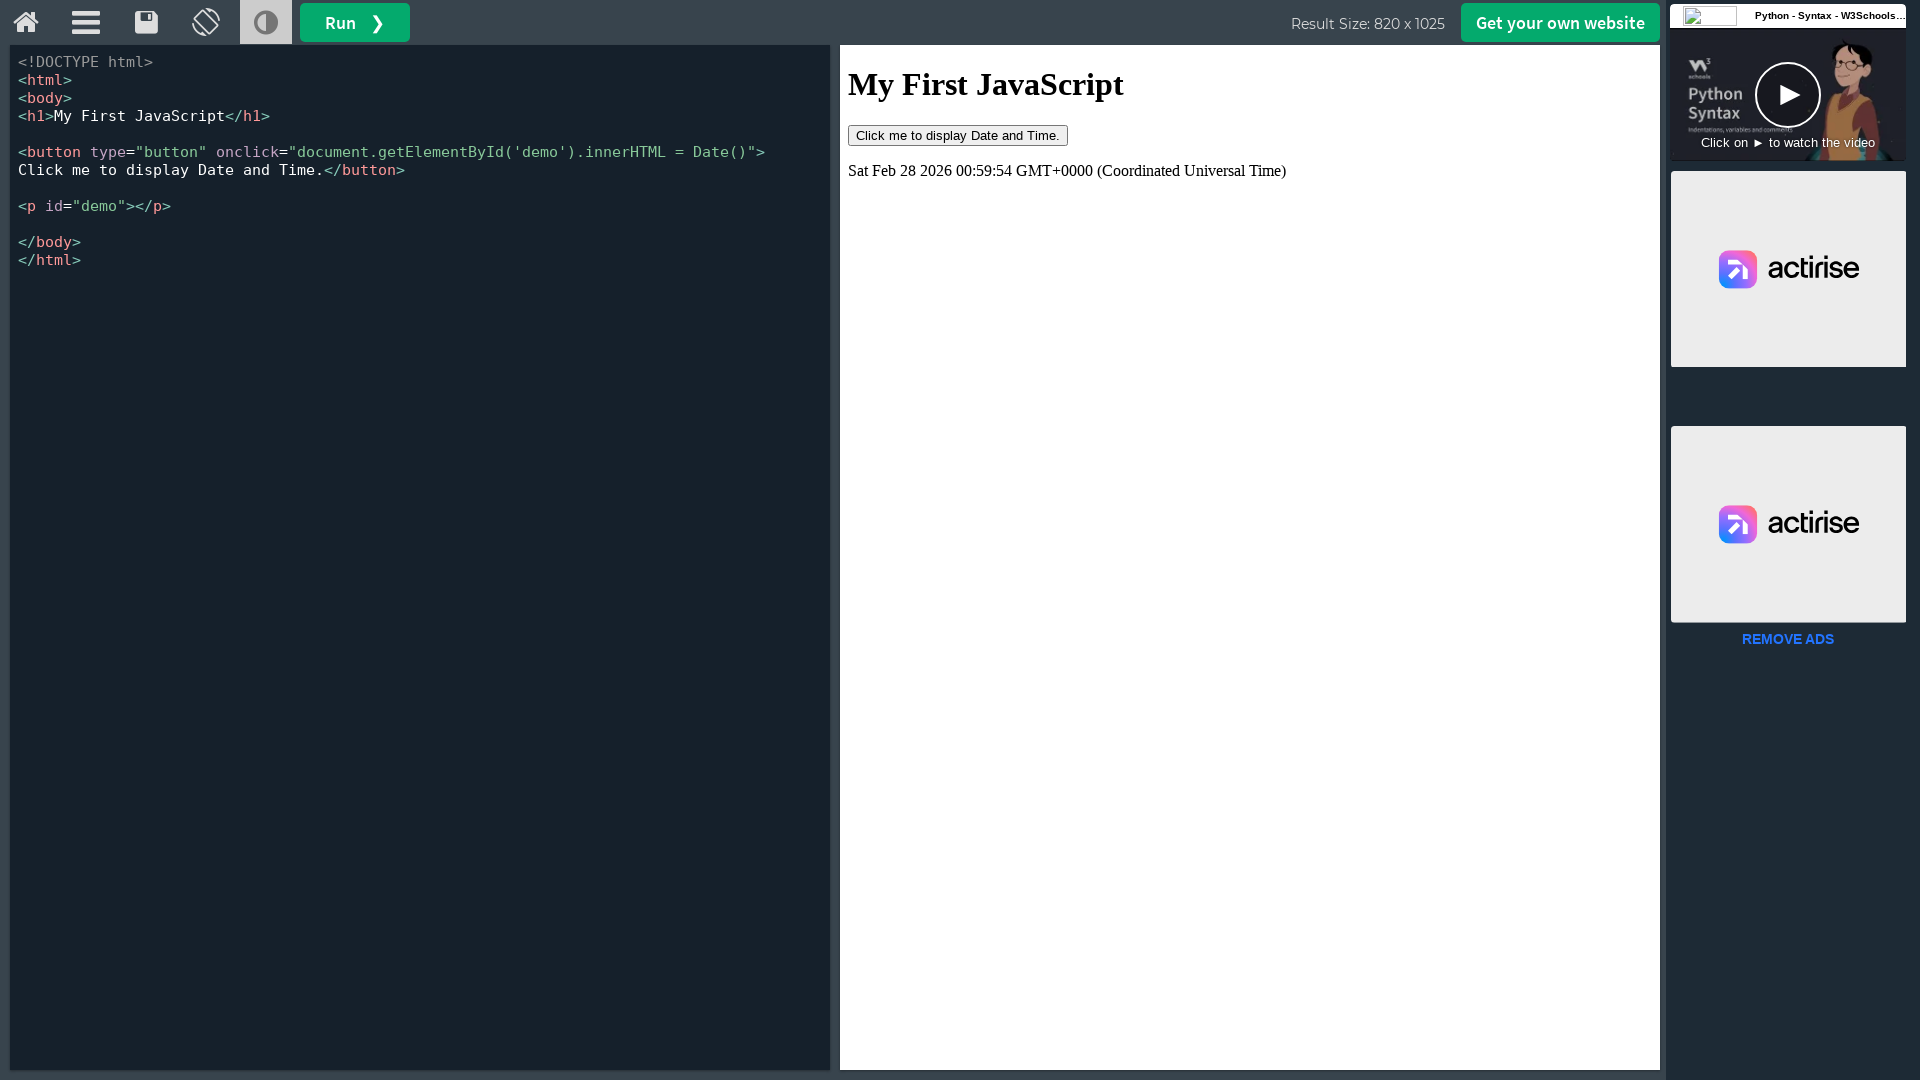